Tests passenger dropdown by clicking to open it, incrementing the adult count 5 times, and closing the dropdown

Starting URL: https://rahulshettyacademy.com/dropdownsPractise/

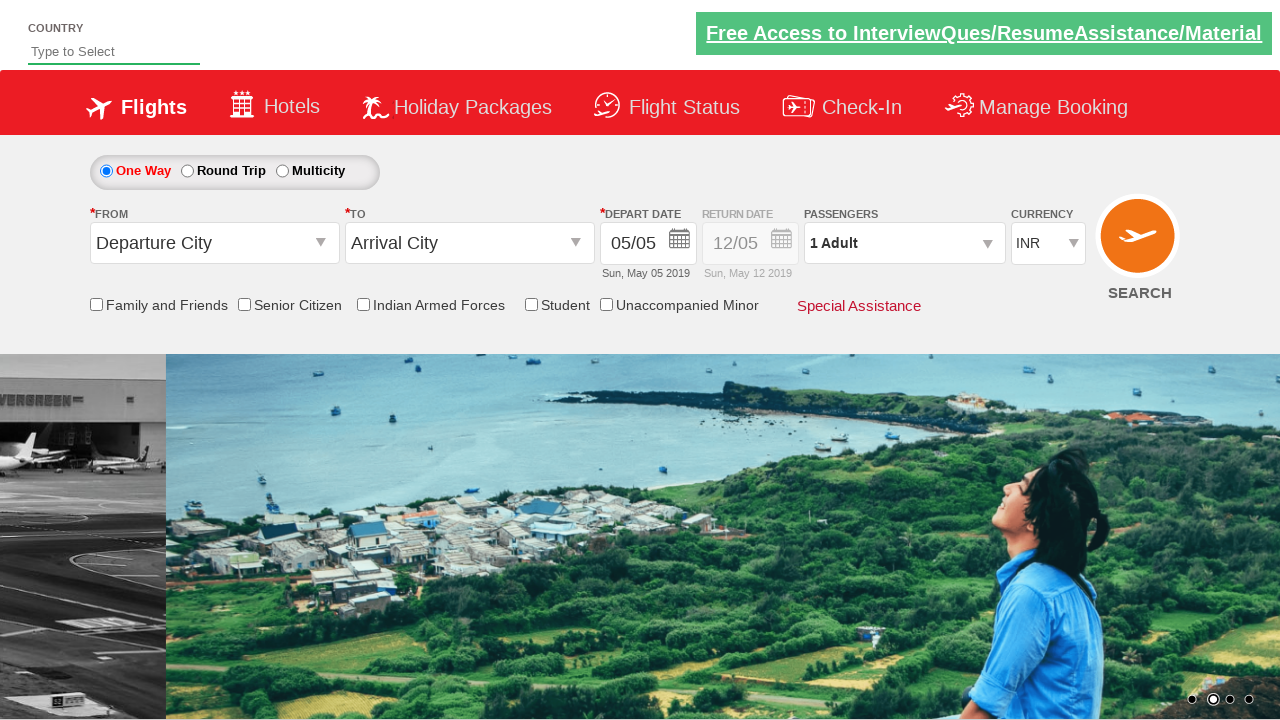

Clicked on passenger dropdown to open it at (904, 243) on #divpaxinfo
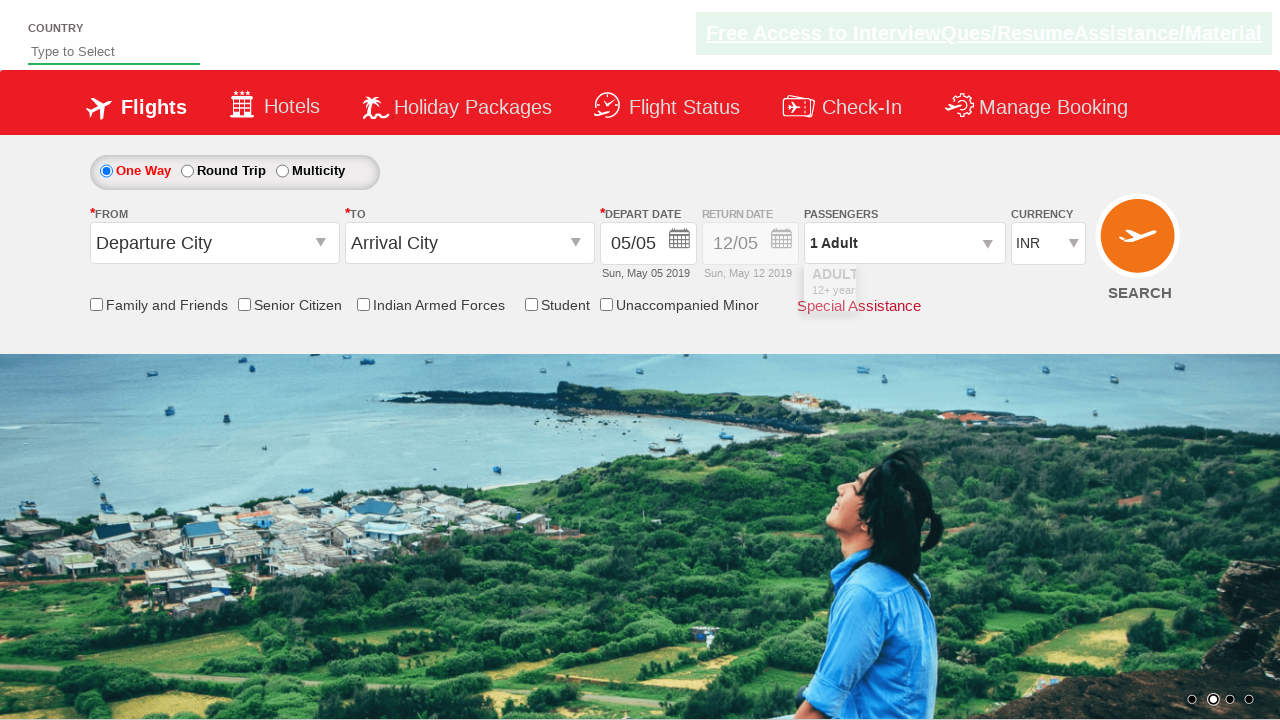

Add adult button became visible
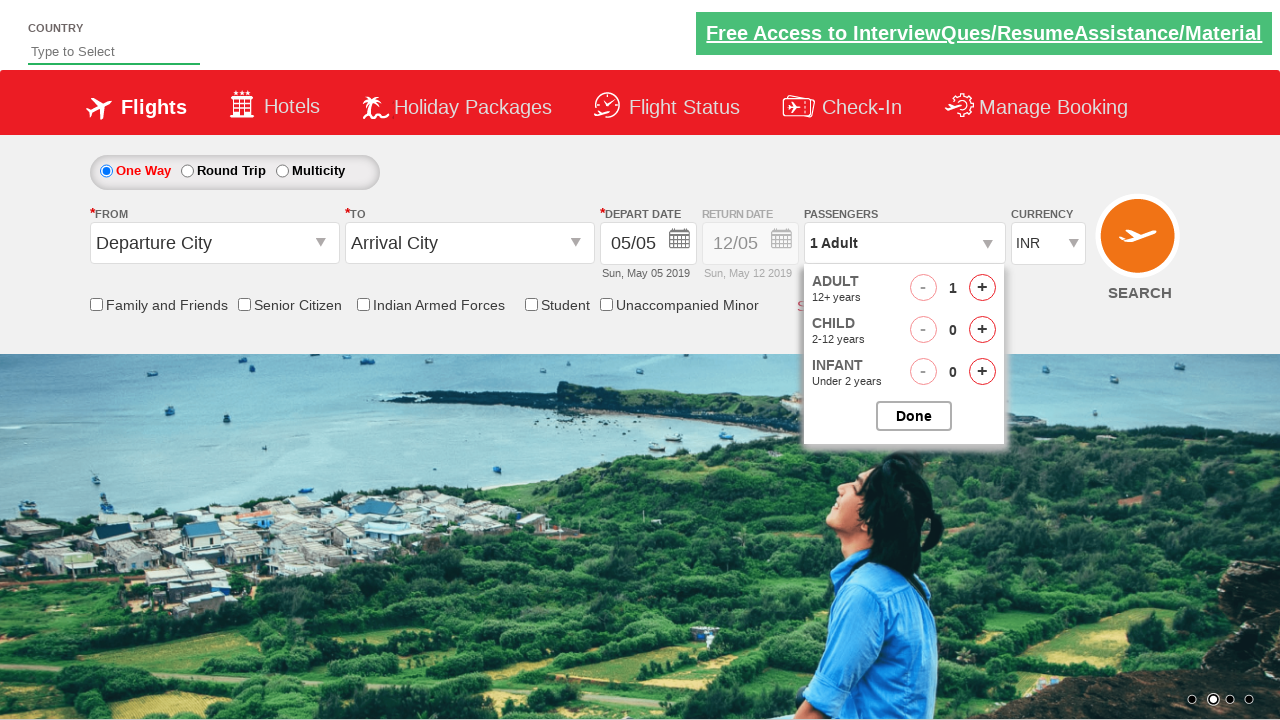

Clicked add adult button (increment 1 of 5) at (982, 288) on #hrefIncAdt
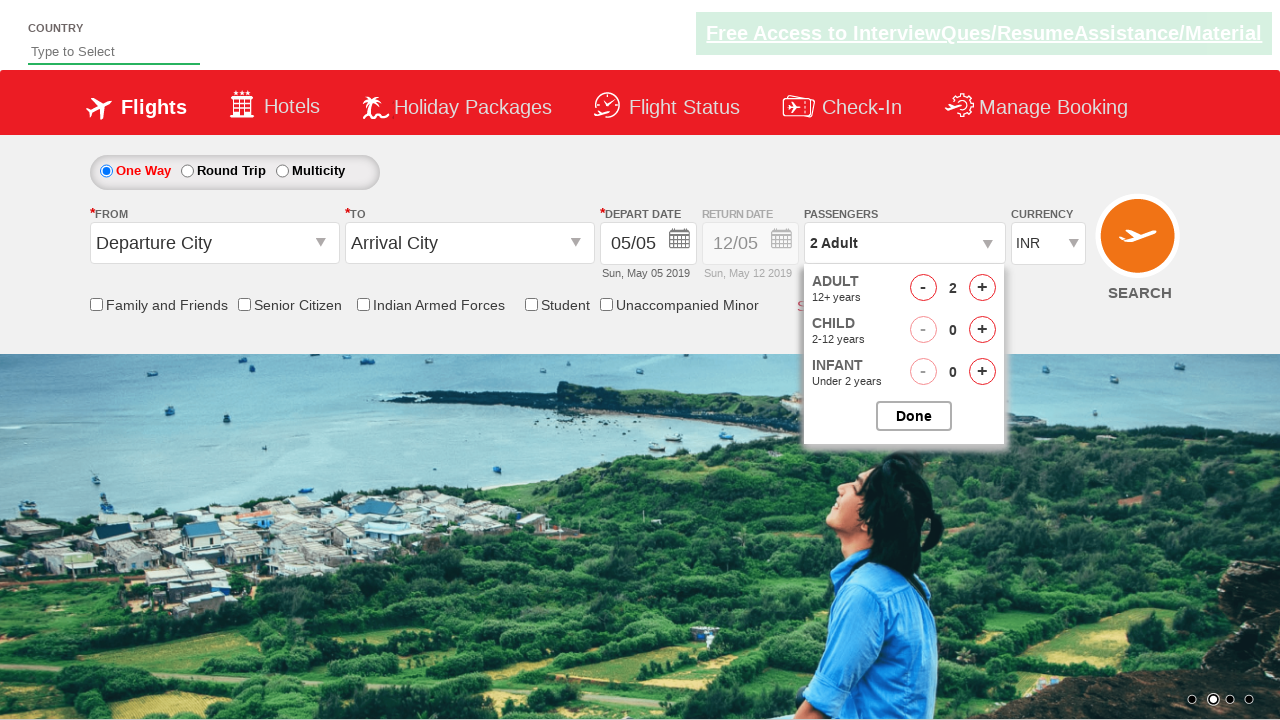

Clicked add adult button (increment 2 of 5) at (982, 288) on #hrefIncAdt
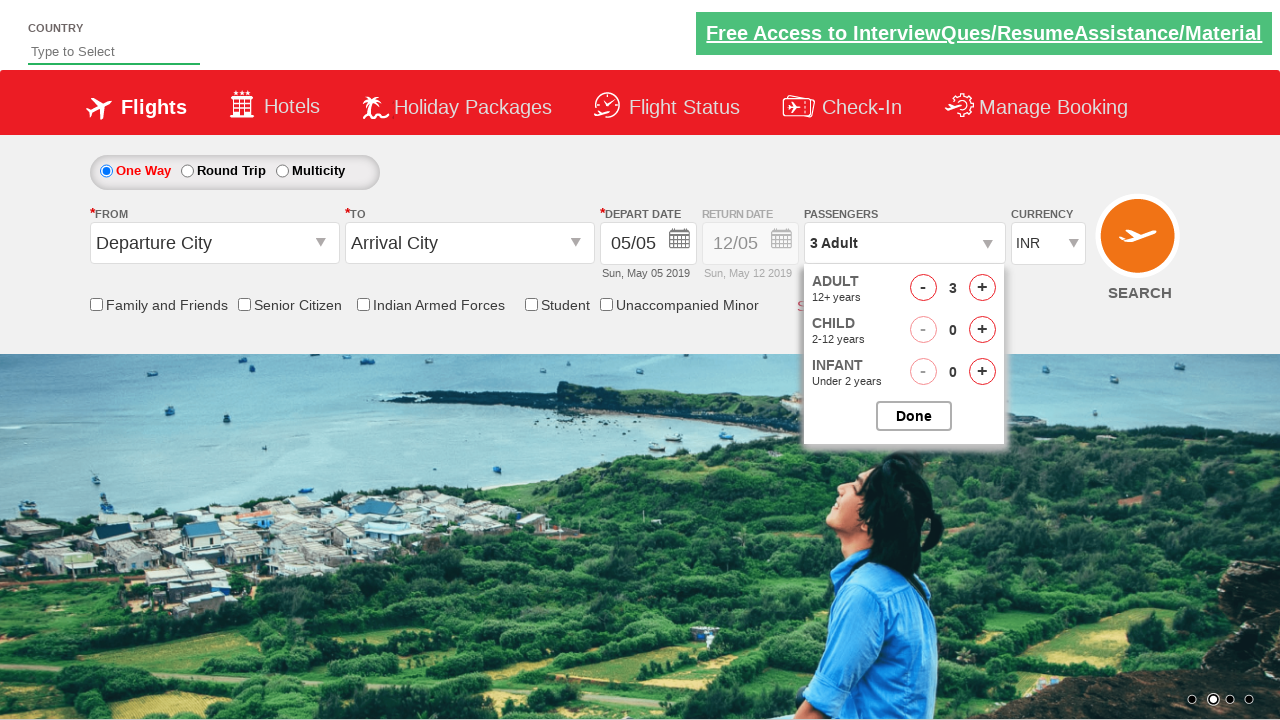

Clicked add adult button (increment 3 of 5) at (982, 288) on #hrefIncAdt
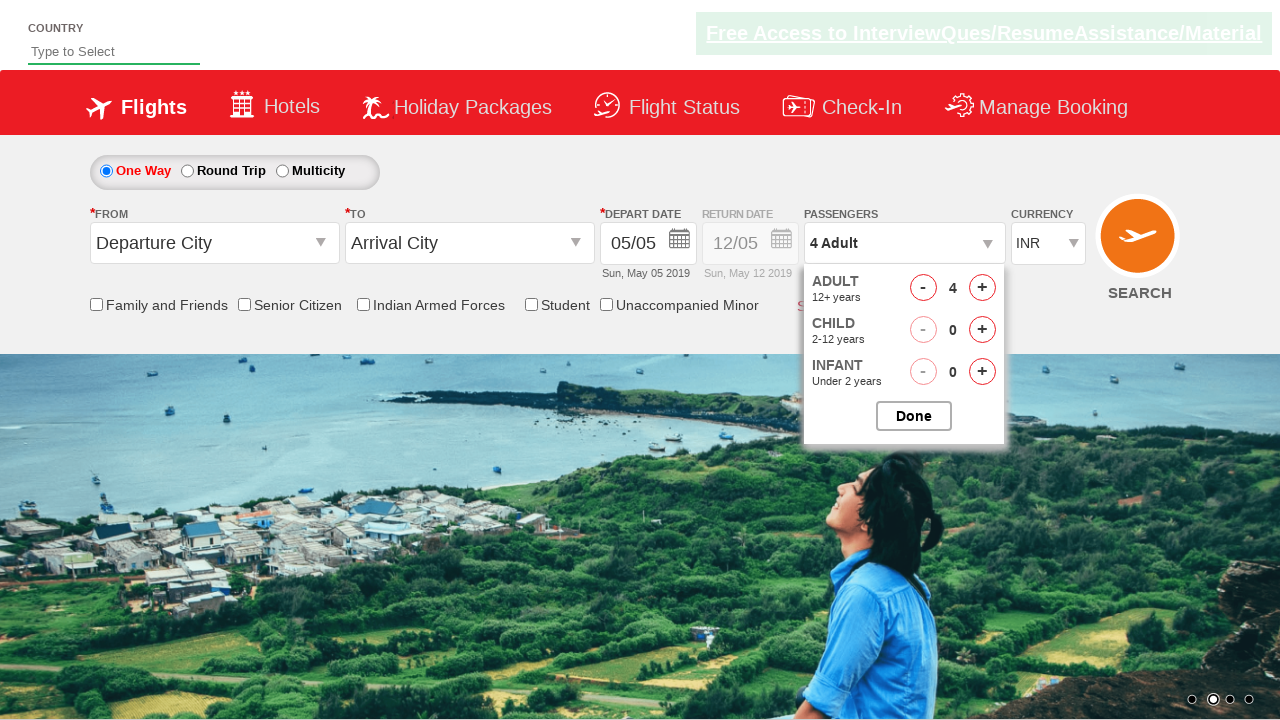

Clicked add adult button (increment 4 of 5) at (982, 288) on #hrefIncAdt
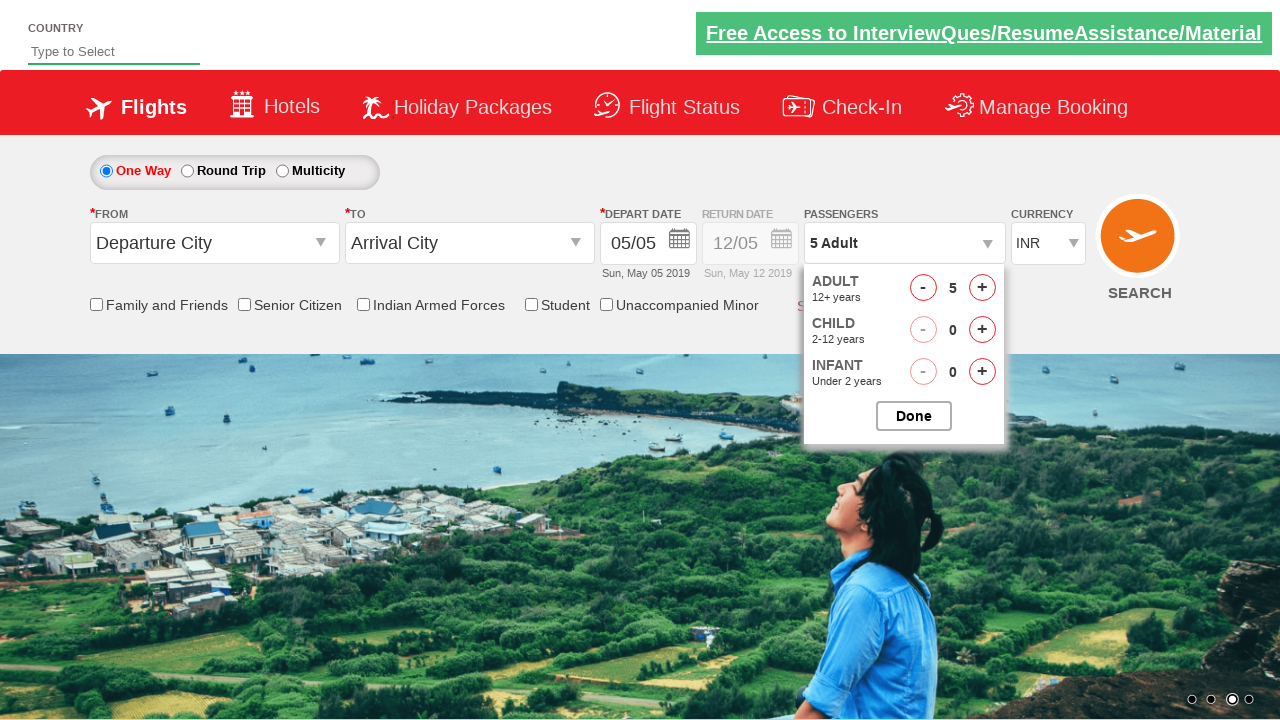

Clicked add adult button (increment 5 of 5) at (982, 288) on #hrefIncAdt
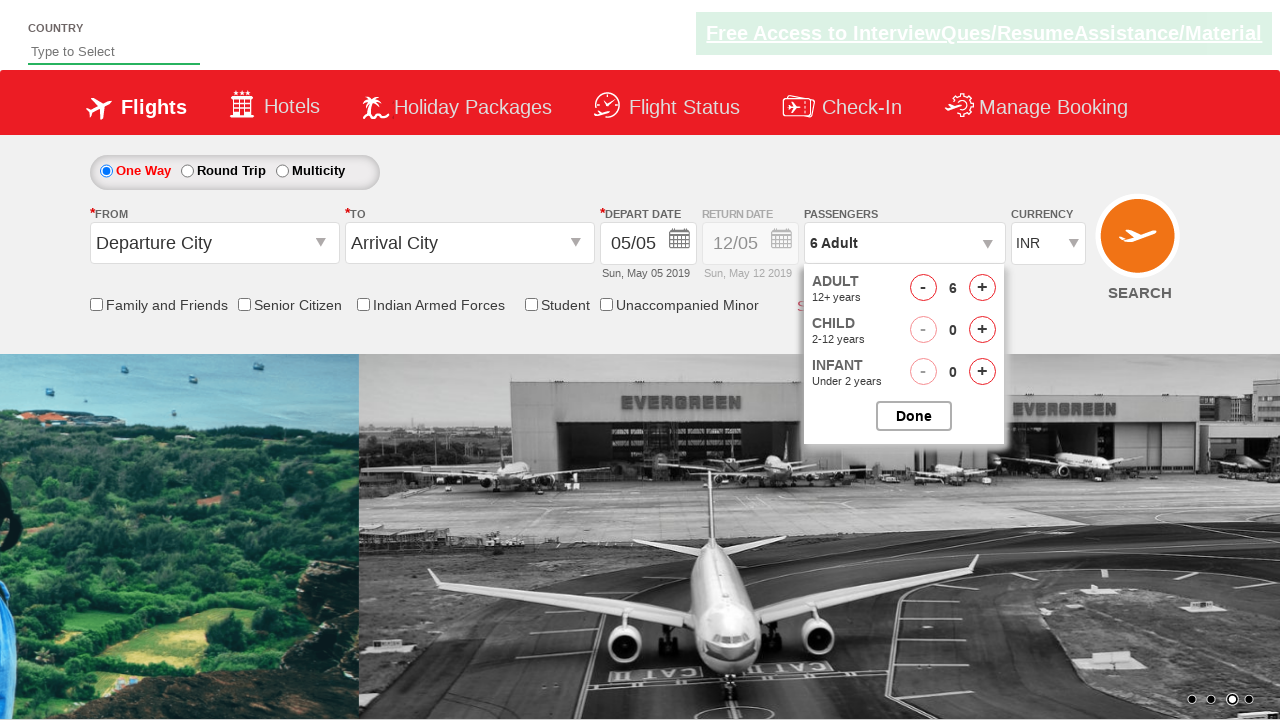

Closed the passenger options dropdown at (914, 416) on #btnclosepaxoption
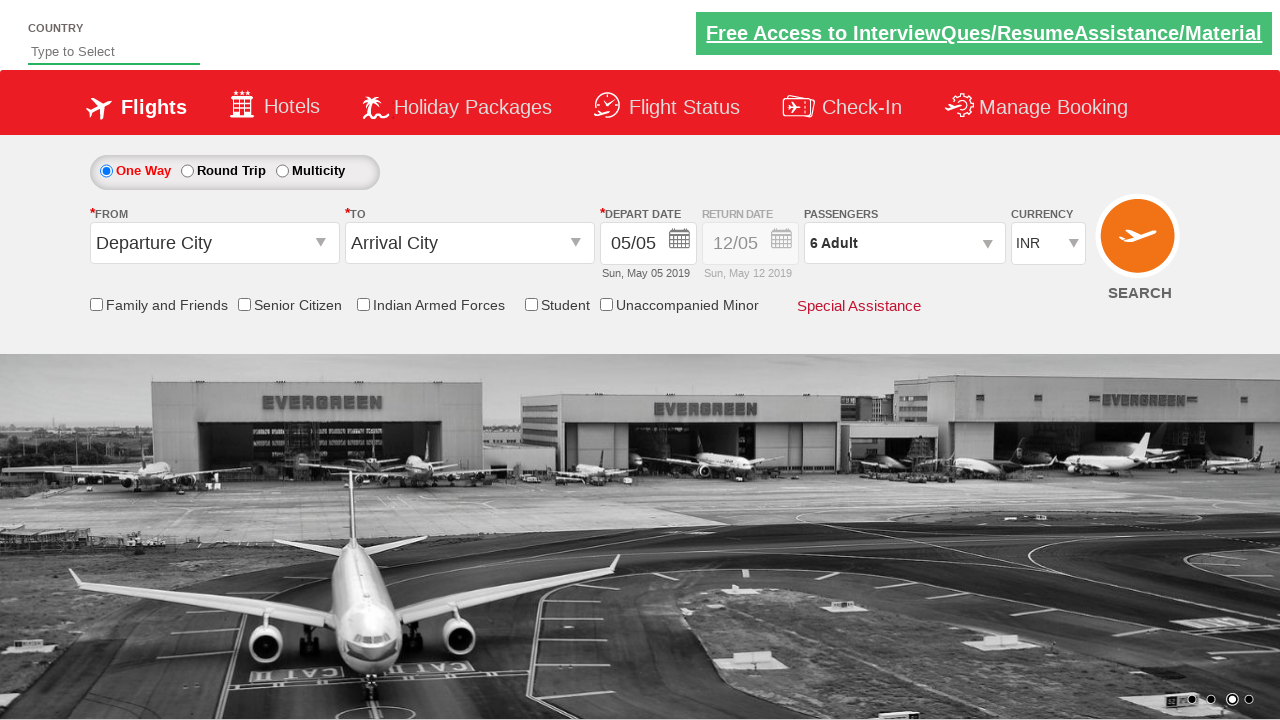

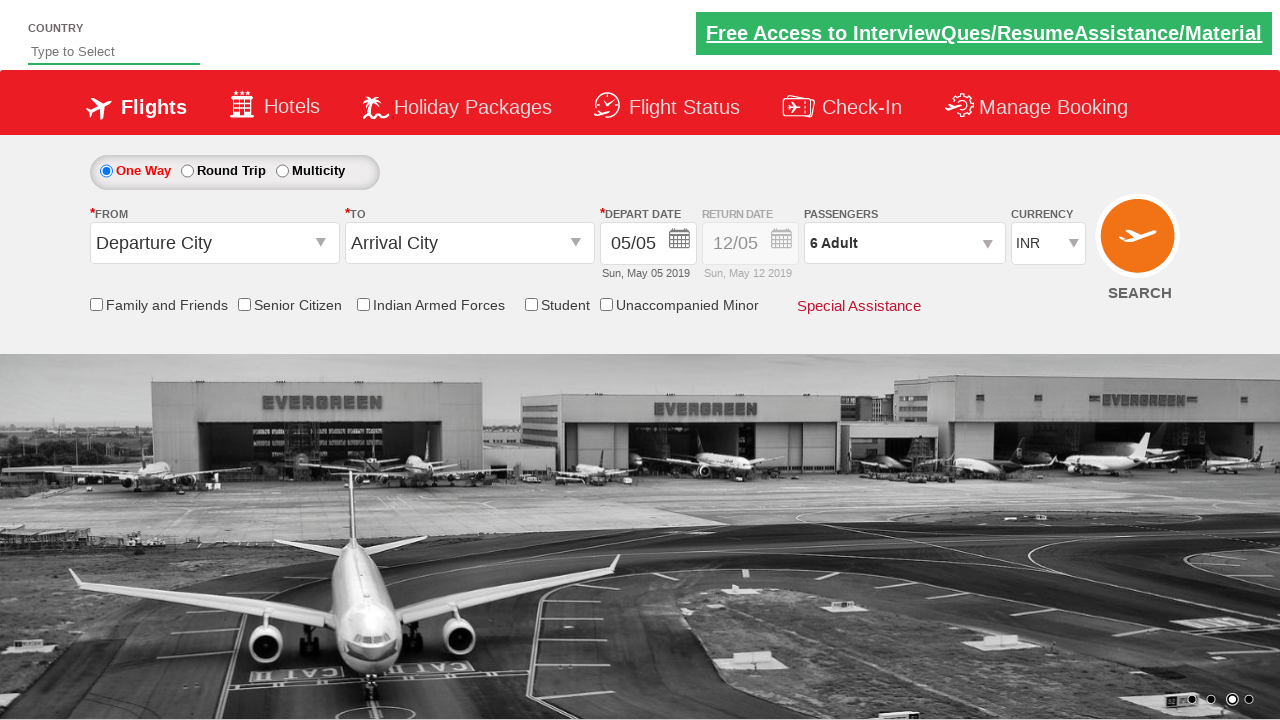